Clicks an alert button and accepts the JavaScript alert dialog

Starting URL: http://testautomationpractice.blogspot.com/

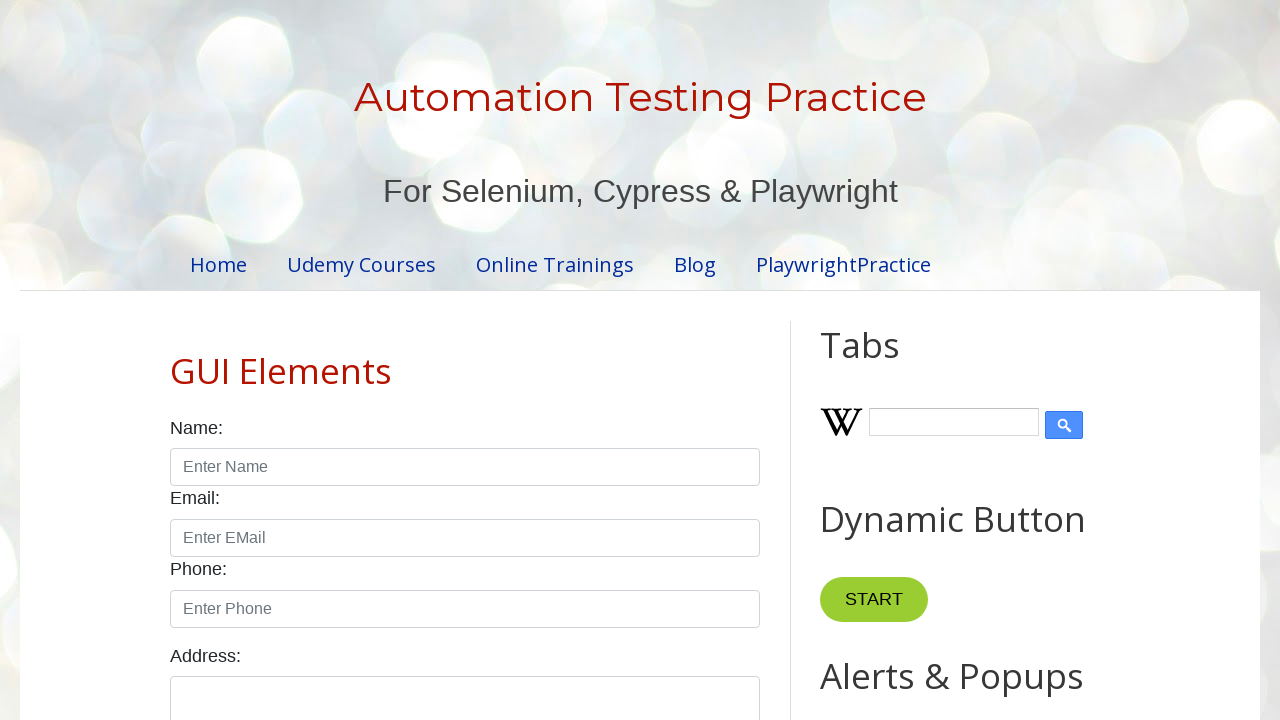

Clicked button to trigger alert dialog at (880, 361) on xpath=//button[@onclick='myFunction()']
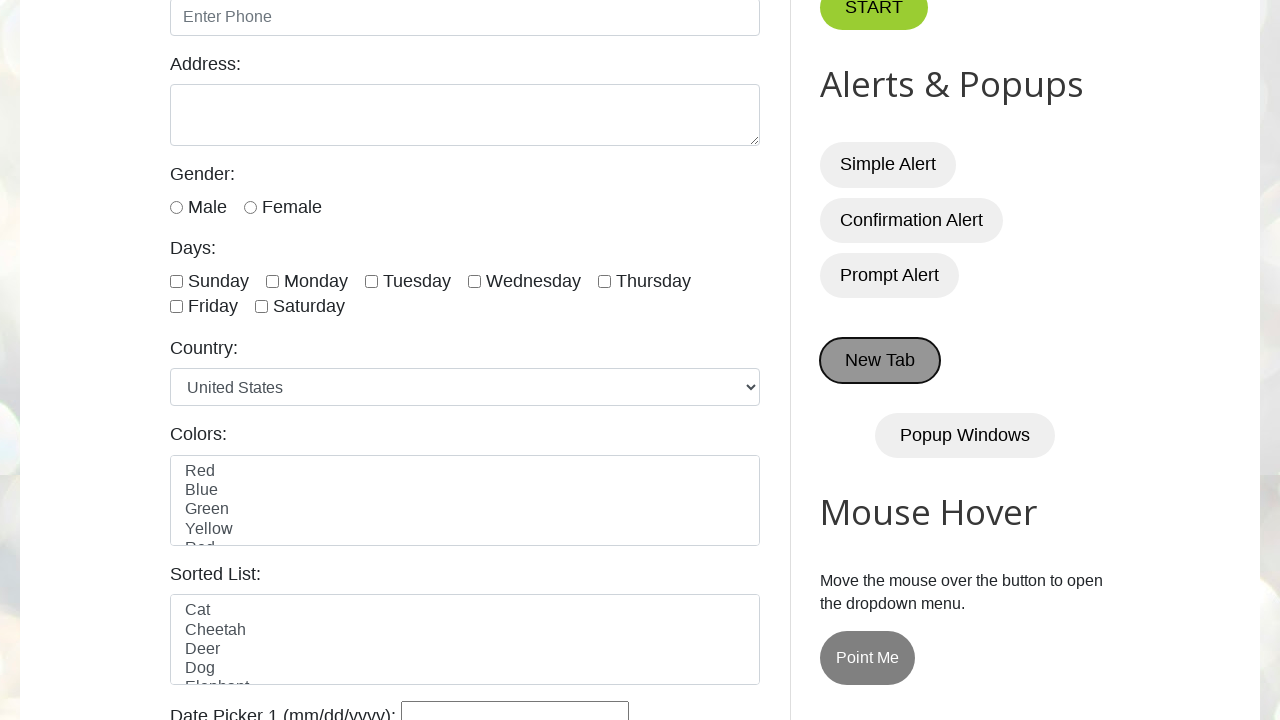

Accepted the JavaScript alert dialog
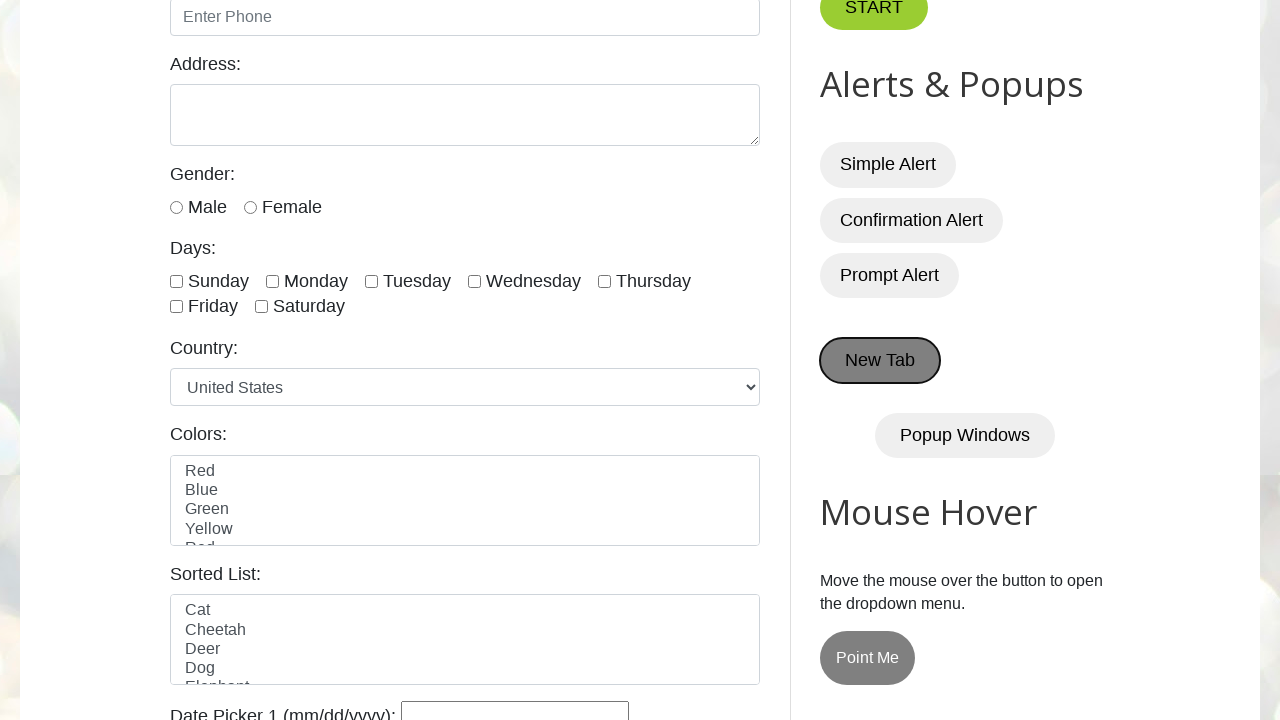

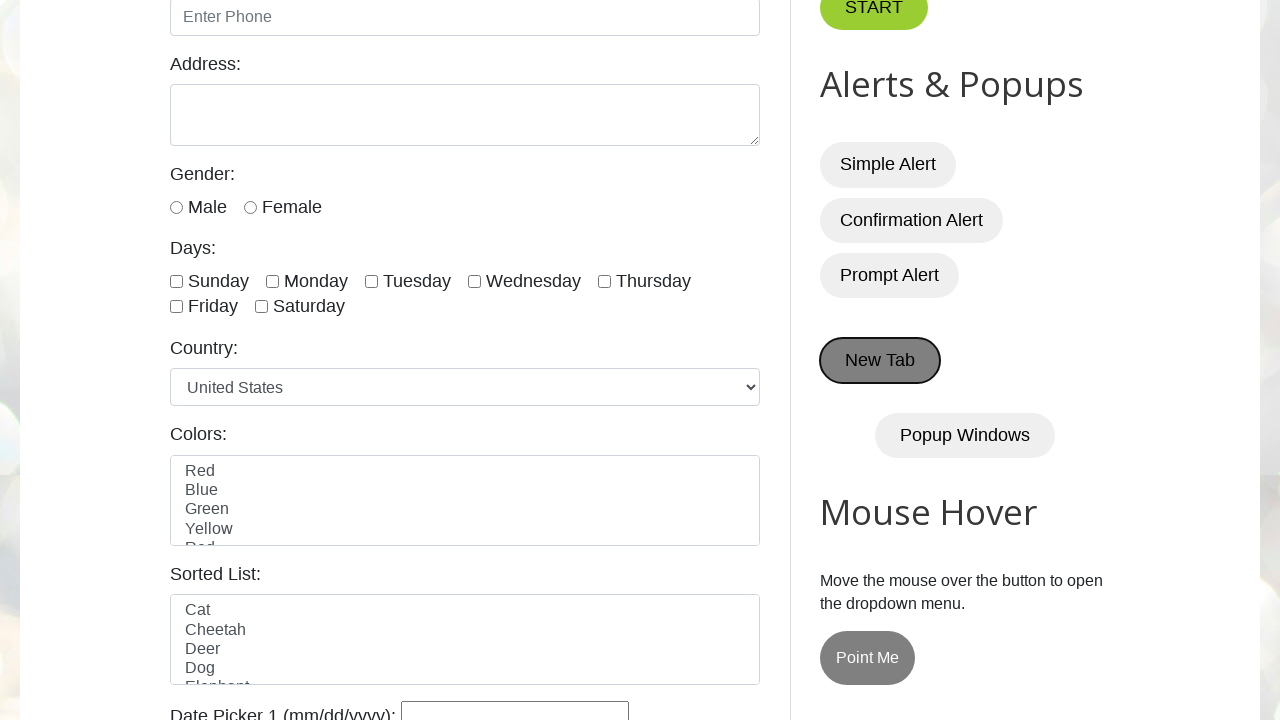